Tests clearing the complete state of all items by checking and then unchecking the toggle-all

Starting URL: https://demo.playwright.dev/todomvc

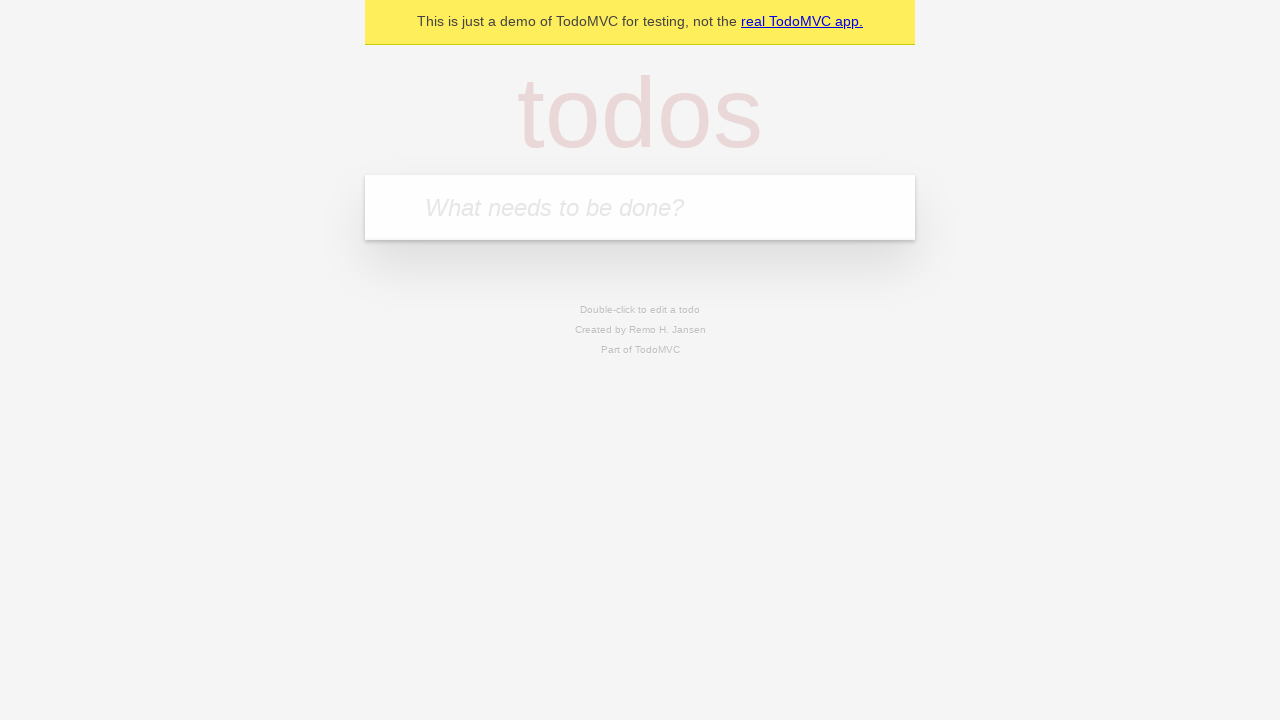

Filled todo input with 'buy some cheese' on internal:attr=[placeholder="What needs to be done?"i]
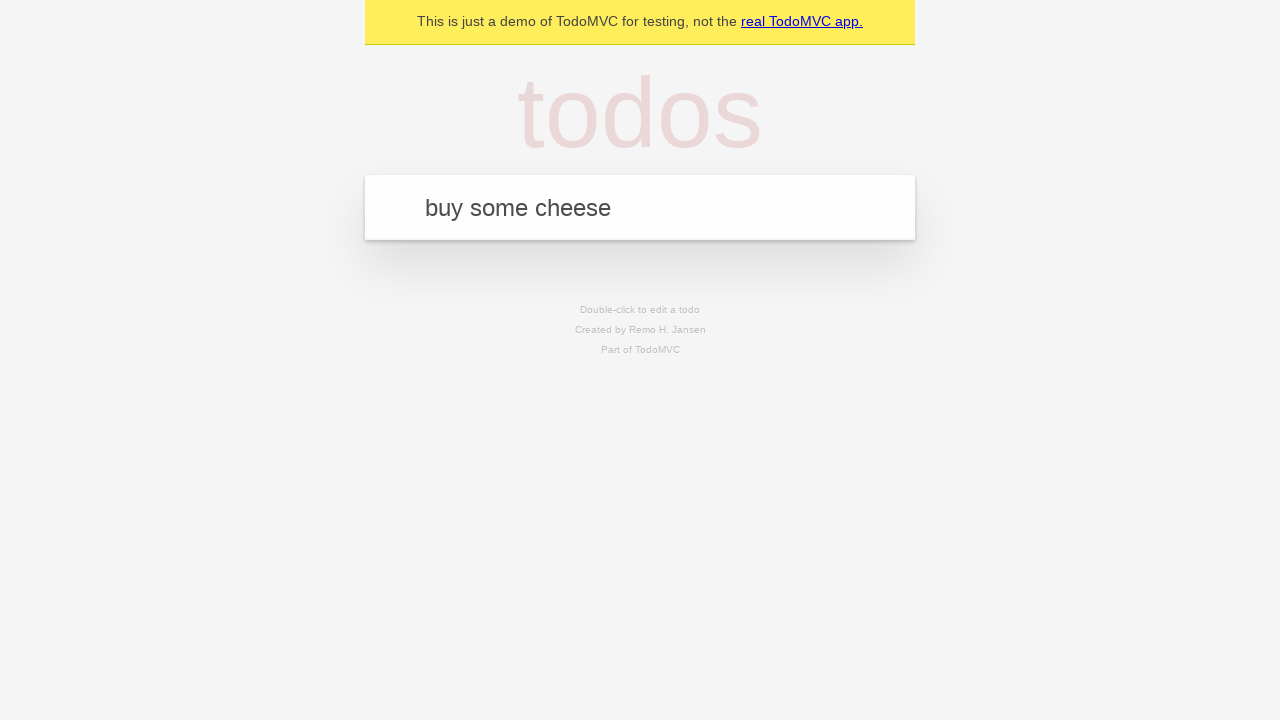

Pressed Enter to add first todo item on internal:attr=[placeholder="What needs to be done?"i]
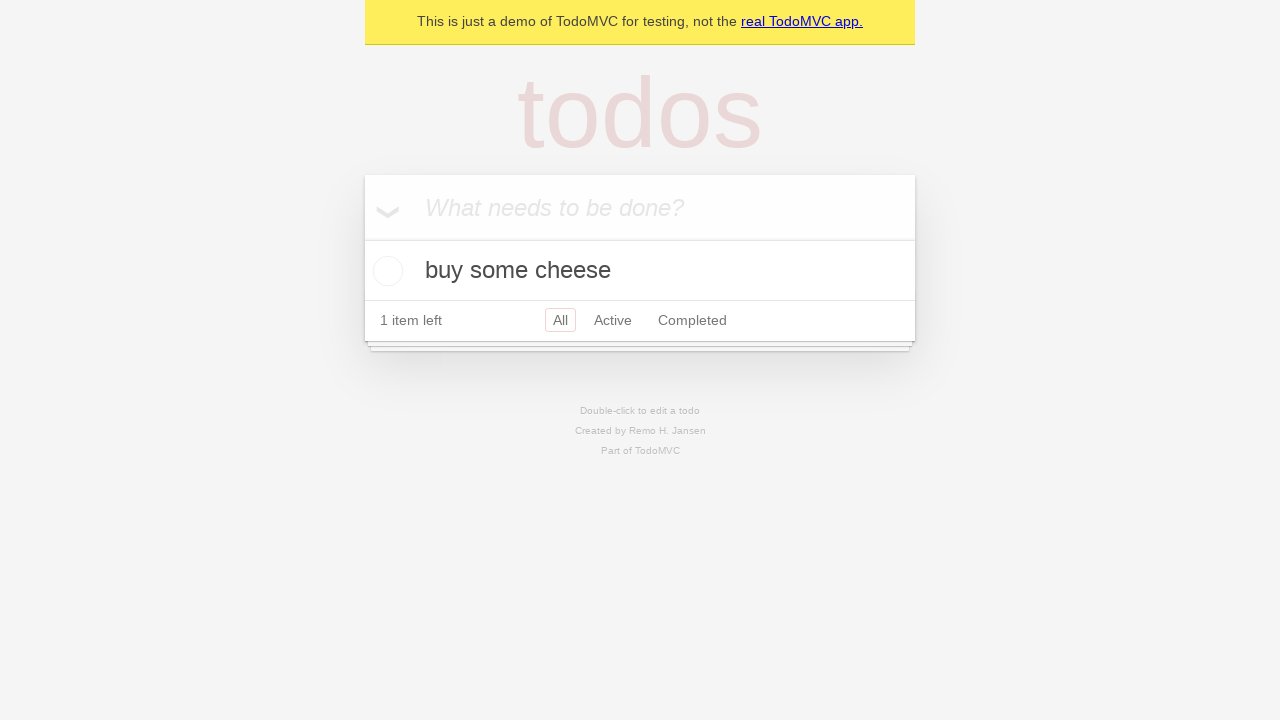

Filled todo input with 'feed the cat' on internal:attr=[placeholder="What needs to be done?"i]
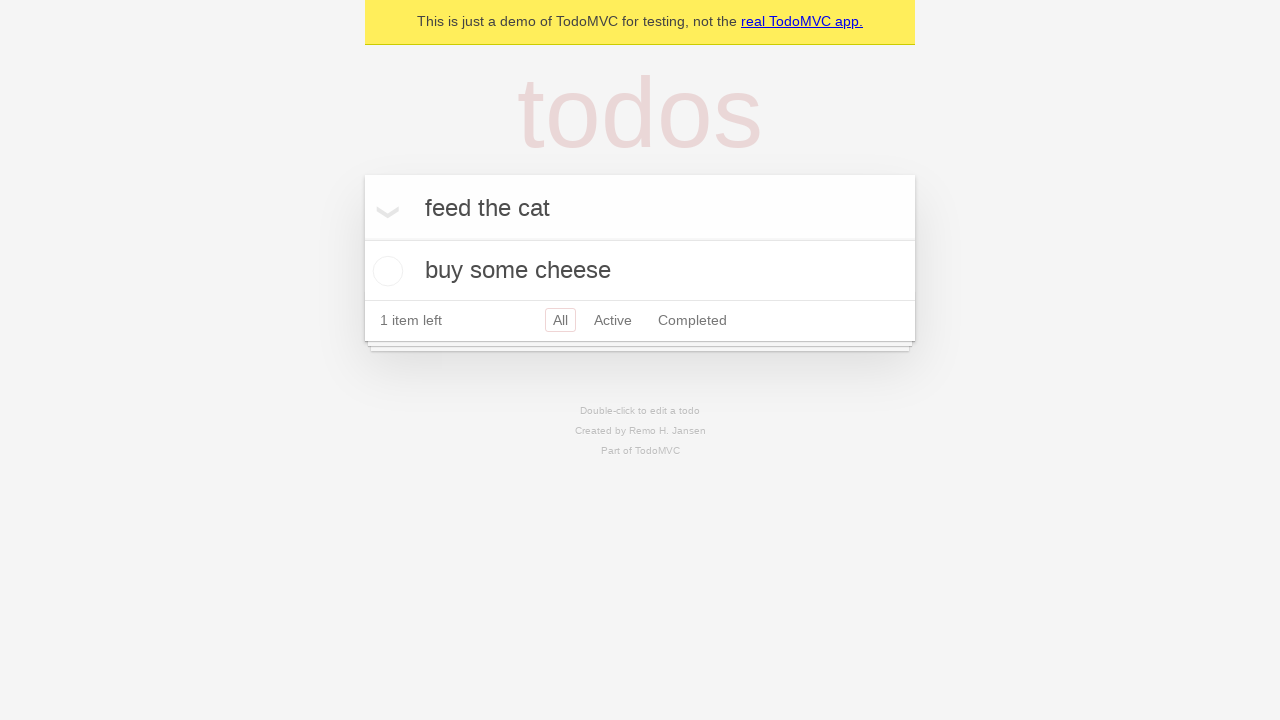

Pressed Enter to add second todo item on internal:attr=[placeholder="What needs to be done?"i]
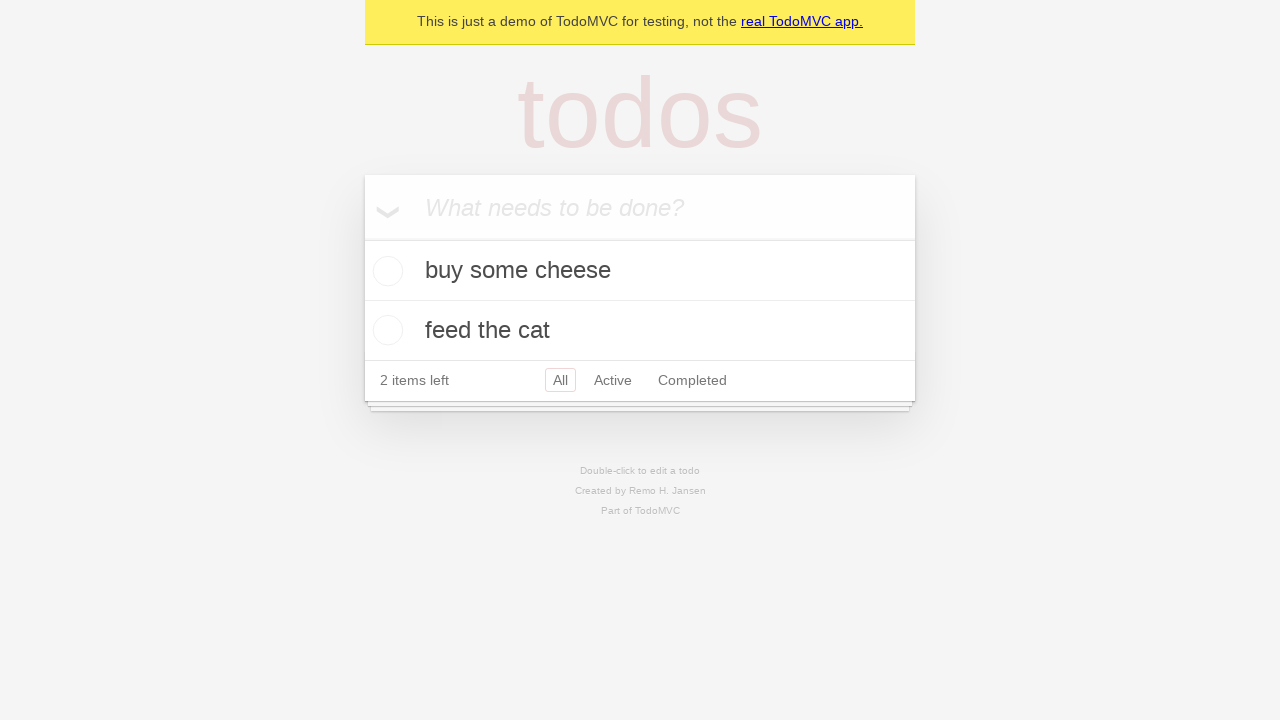

Filled todo input with 'book a doctors appointment' on internal:attr=[placeholder="What needs to be done?"i]
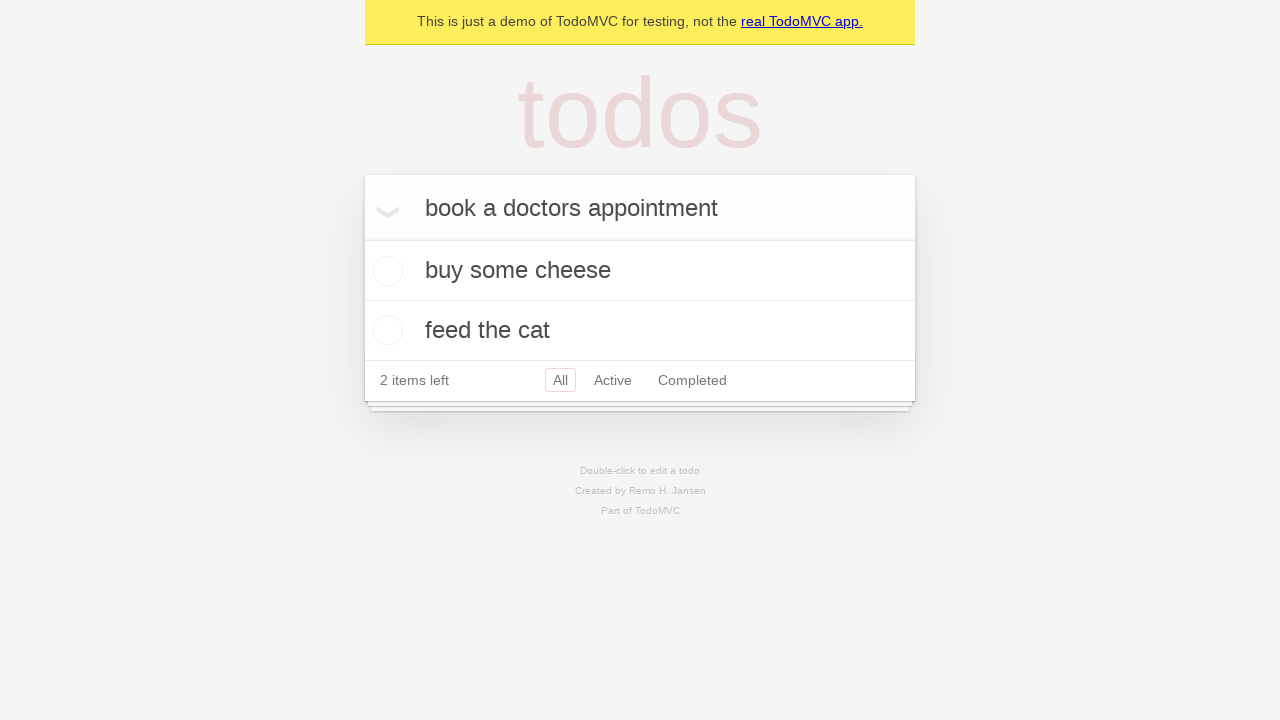

Pressed Enter to add third todo item on internal:attr=[placeholder="What needs to be done?"i]
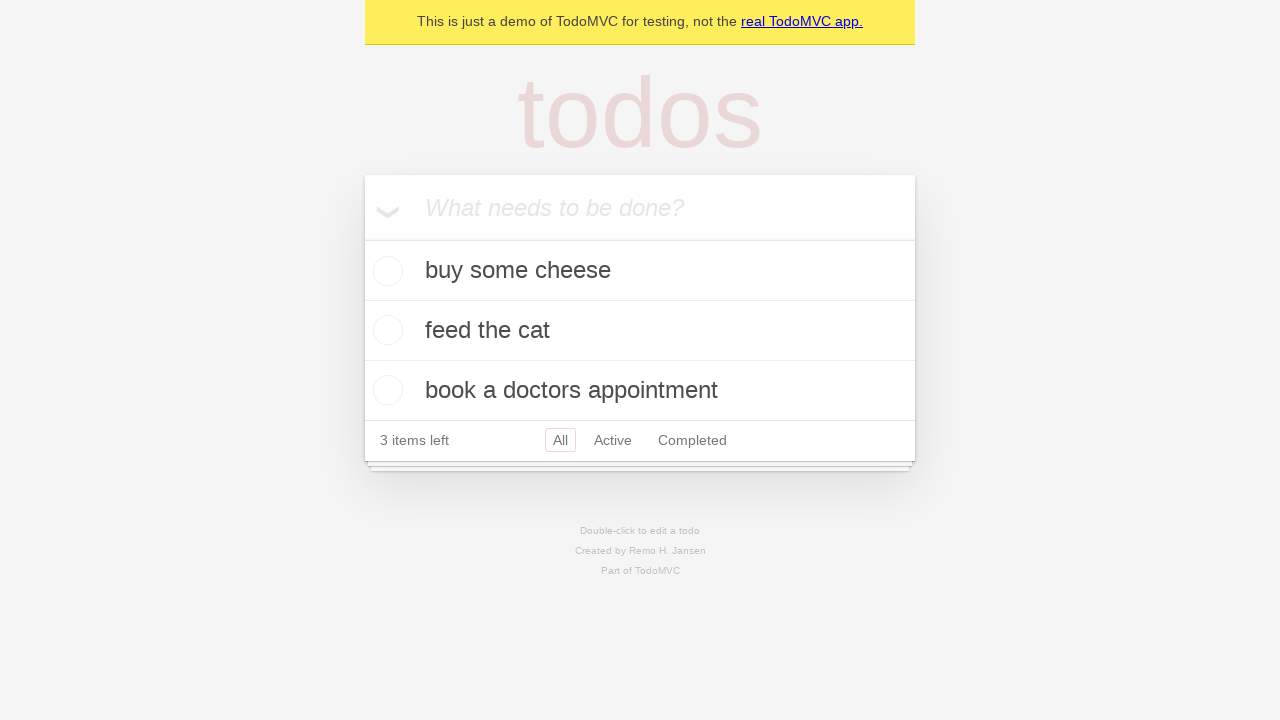

Checked toggle-all to mark all items as complete at (362, 238) on internal:label="Mark all as complete"i
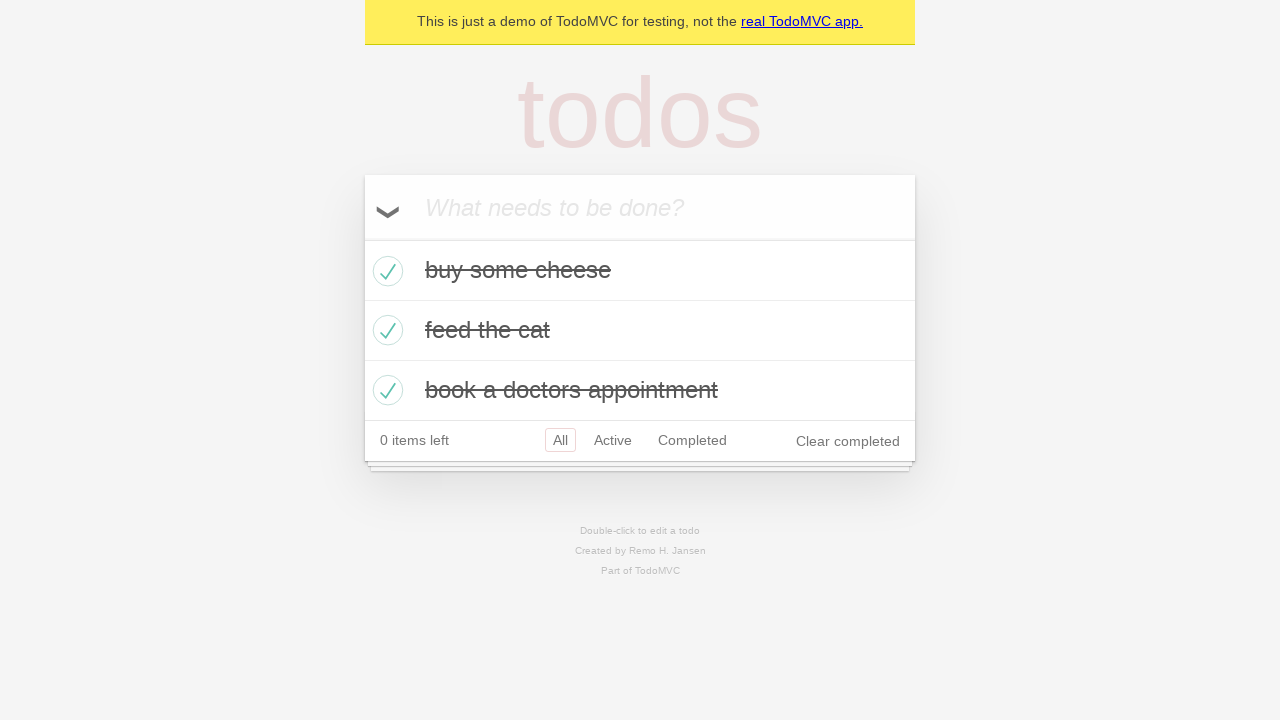

Unchecked toggle-all to clear complete state of all items at (362, 238) on internal:label="Mark all as complete"i
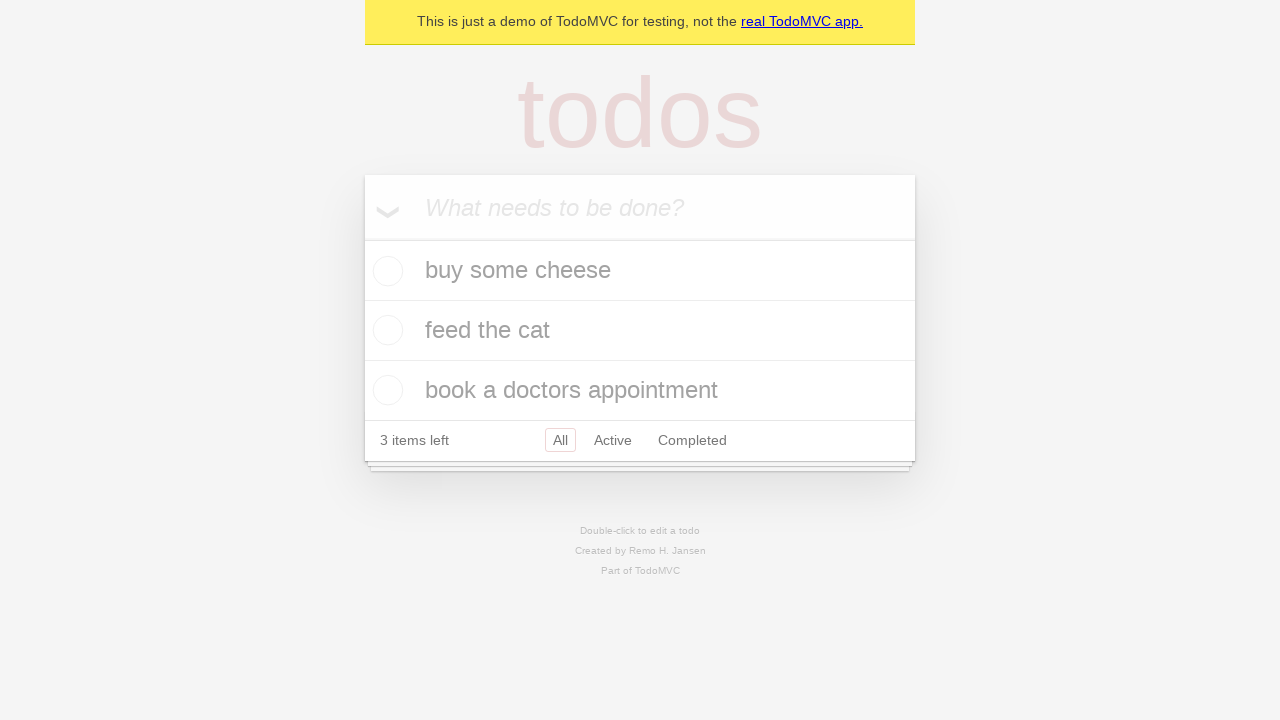

Verified todo items are visible after unchecking toggle-all
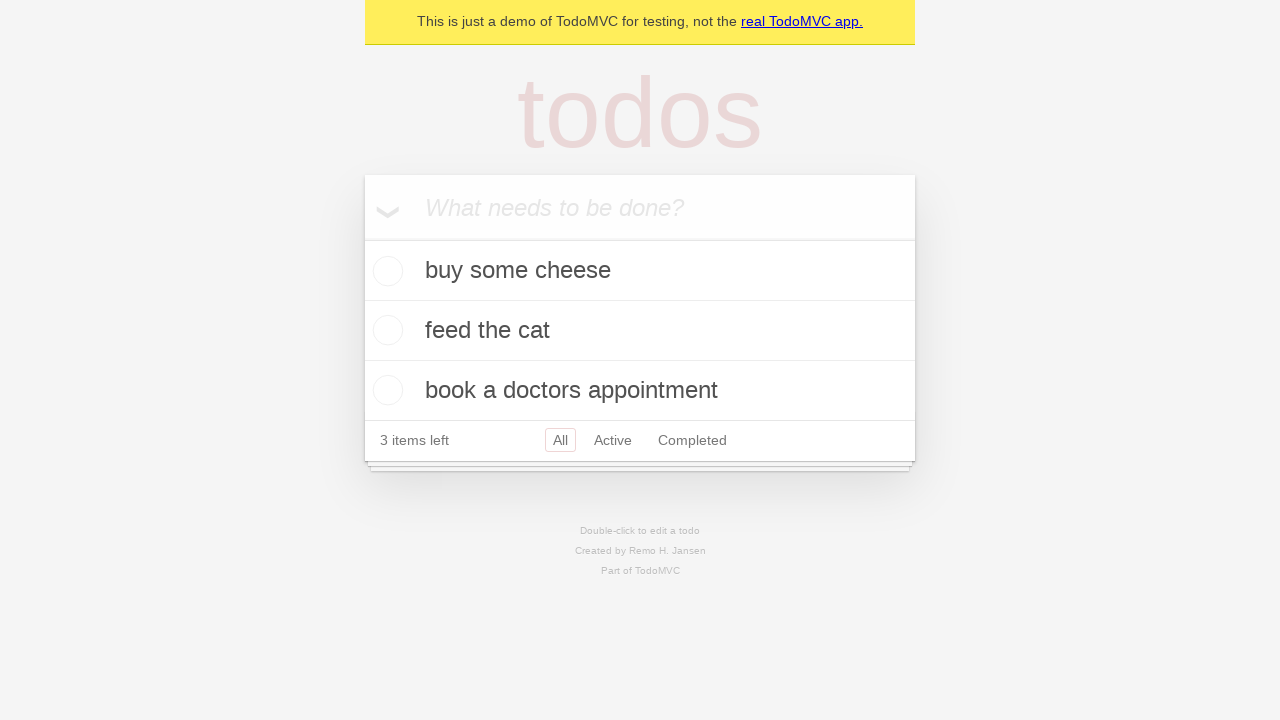

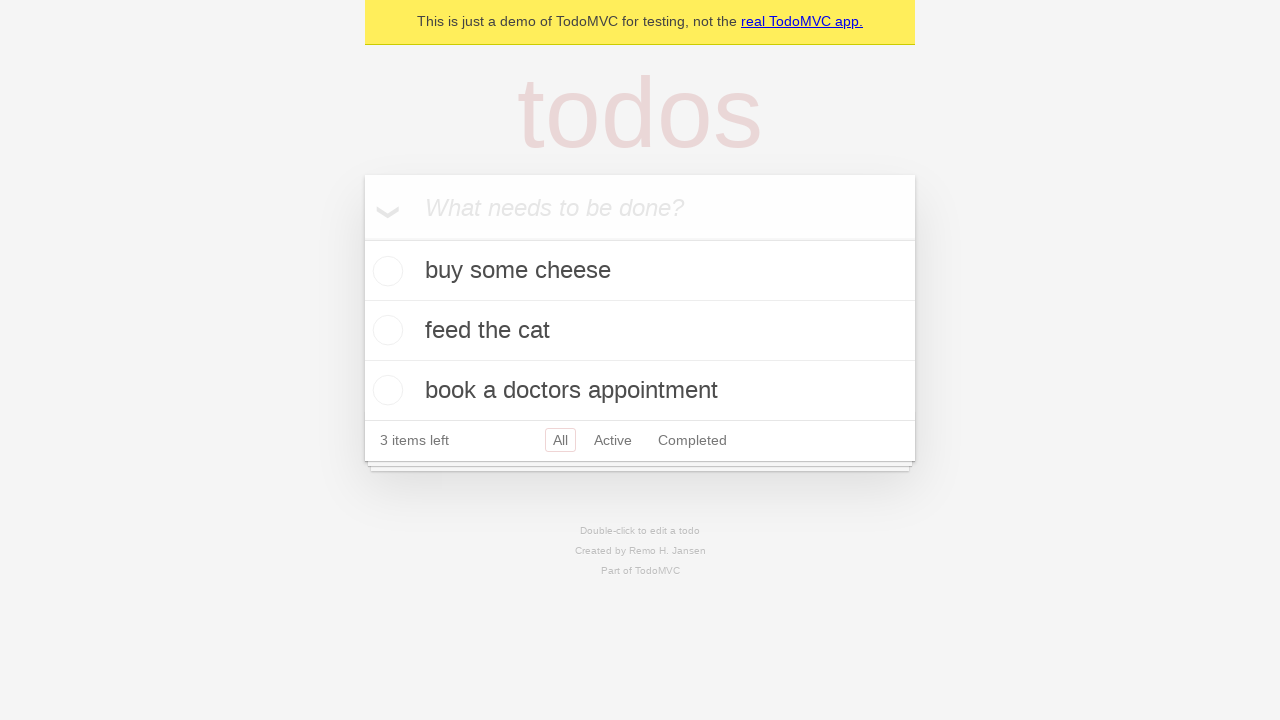